Tests dropdown selection functionality by selecting "Yellow" option from a select element

Starting URL: https://demoqa.com/select-menu

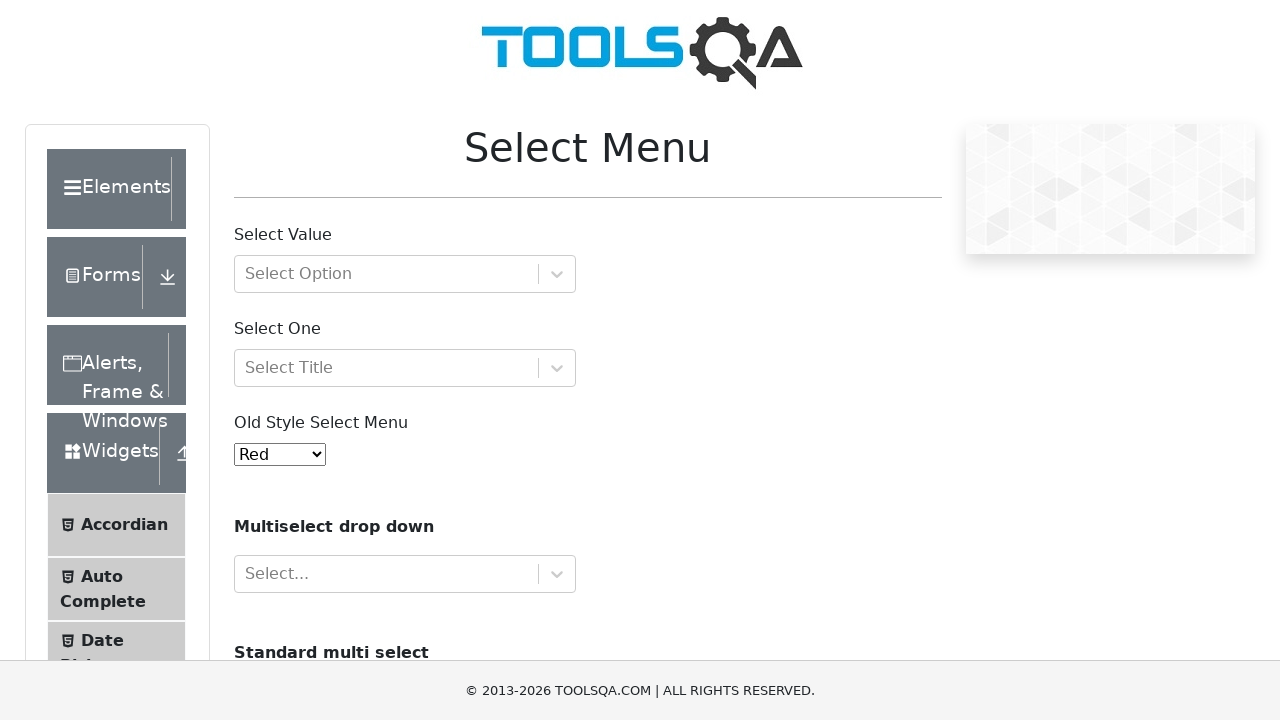

Navigated to dropdown select menu demo page
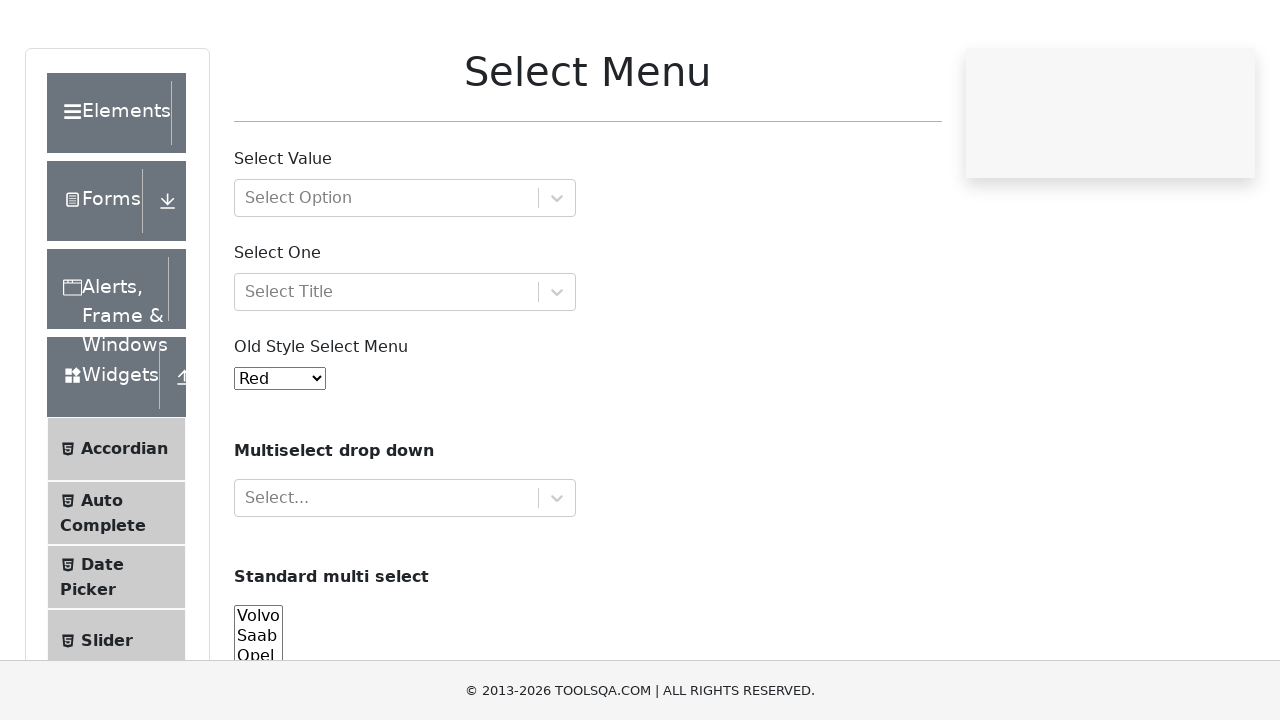

Selected 'Yellow' option from the select element on #oldSelectMenu
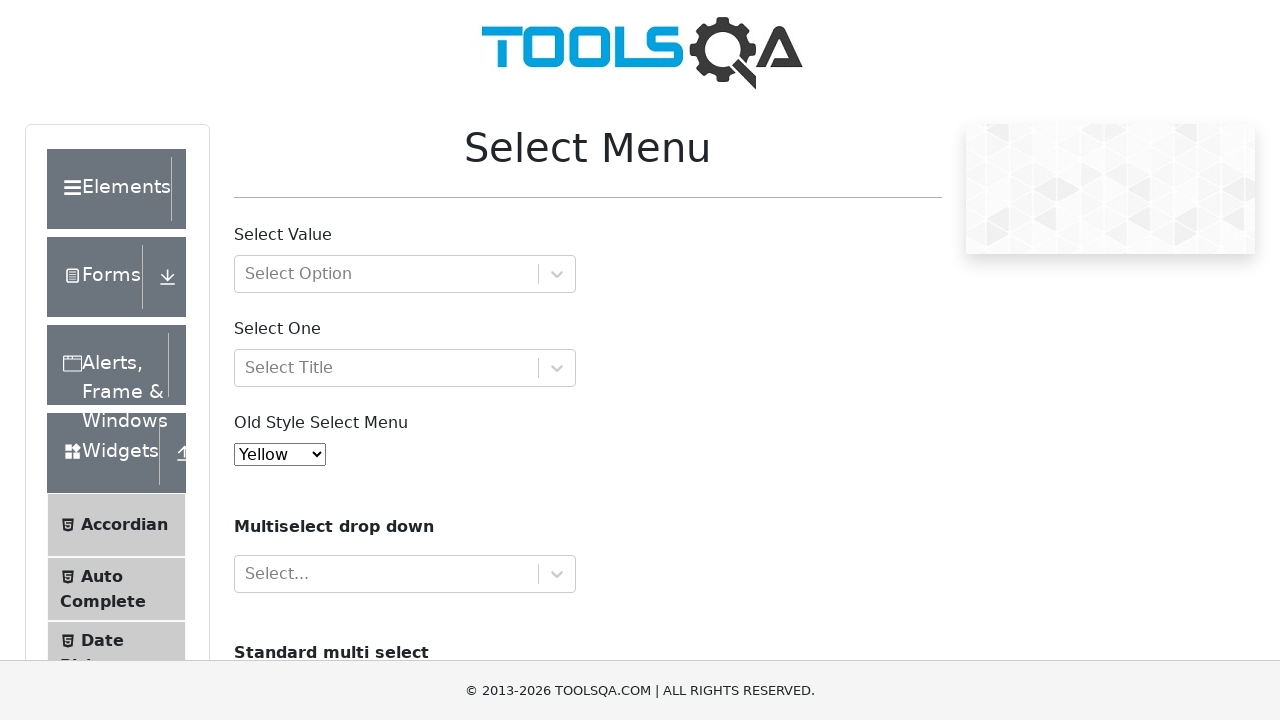

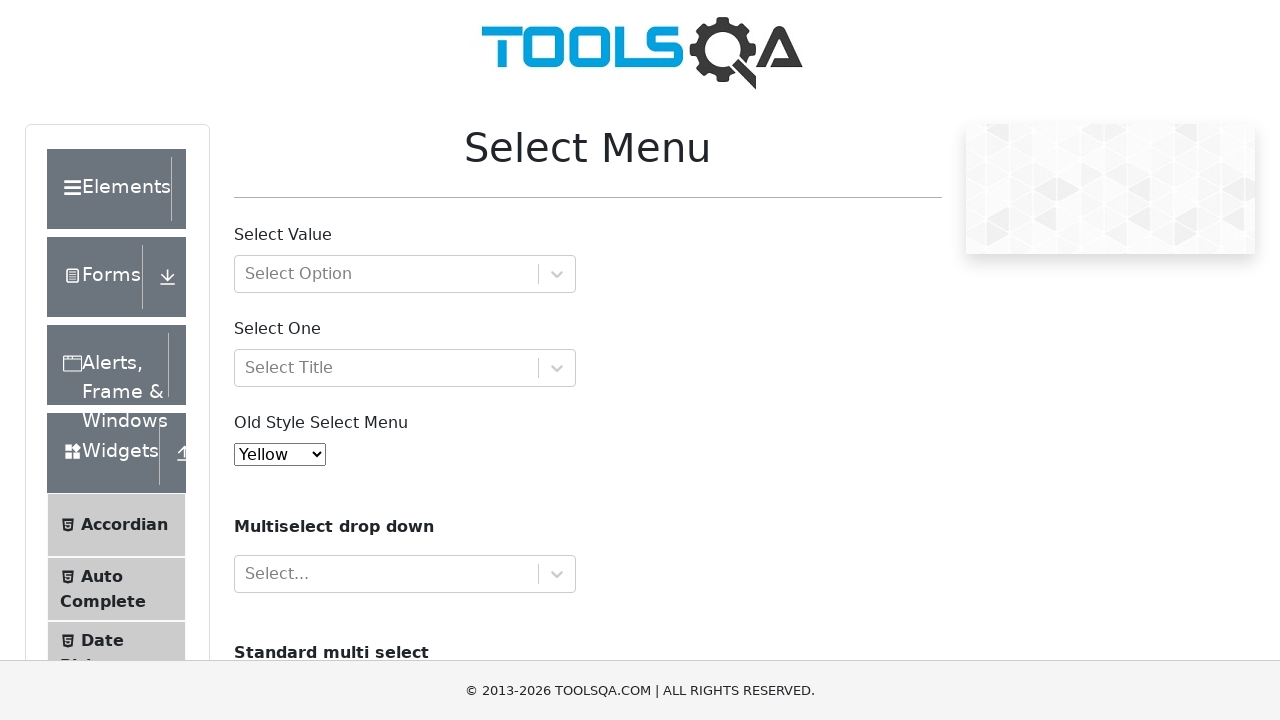